Tests handling multiple matching elements by selecting and clicking a specific link from an array of all anchor elements

Starting URL: https://the-internet.herokuapp.com/

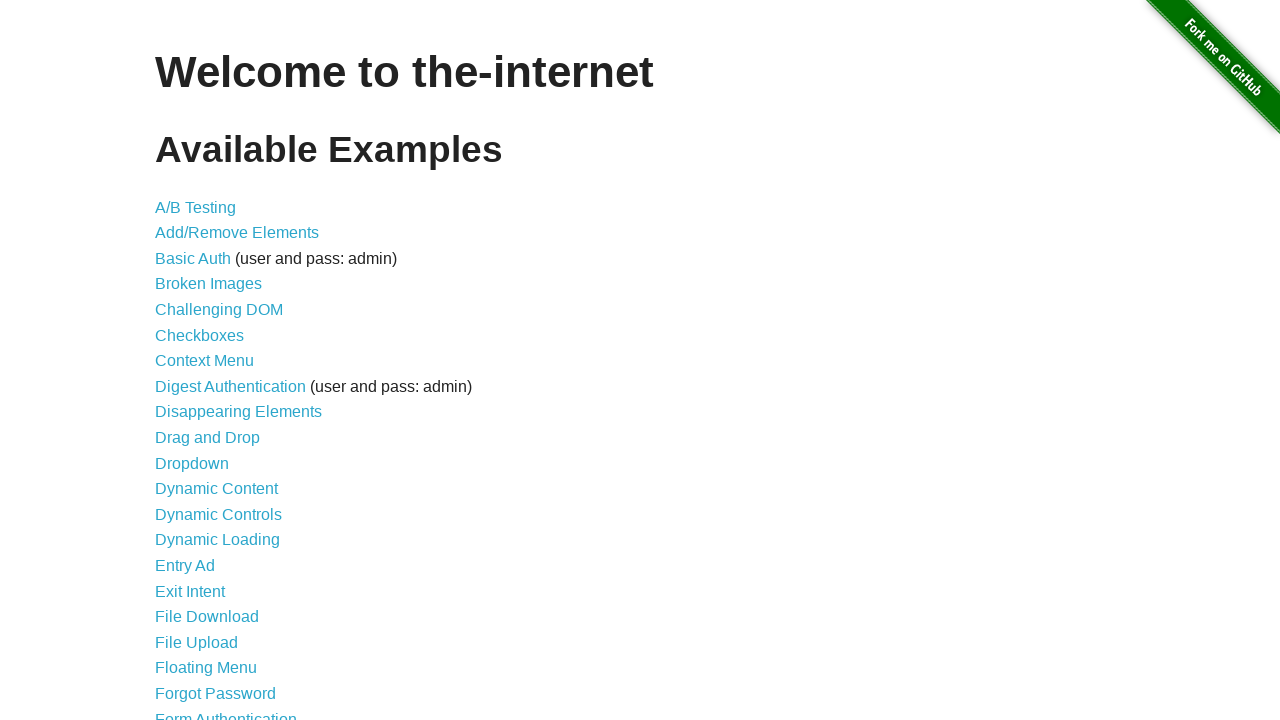

Navigated to the-internet.herokuapp.com
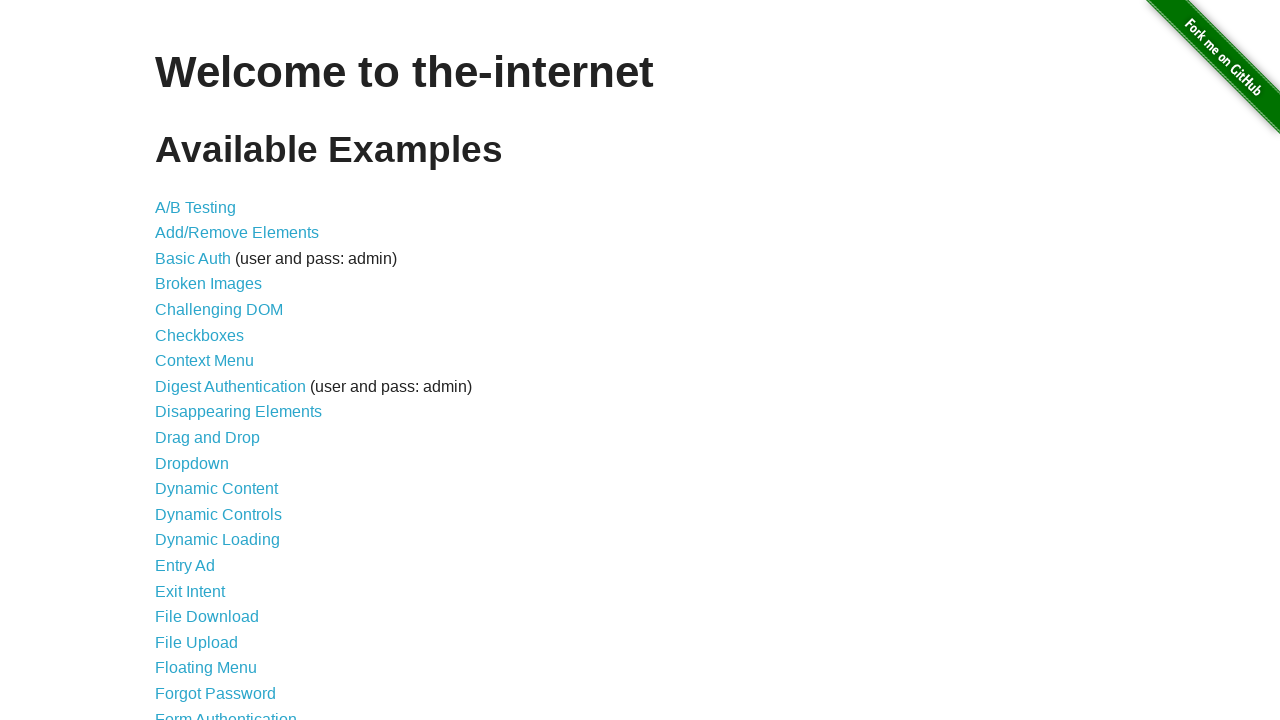

Located all anchor elements on the page
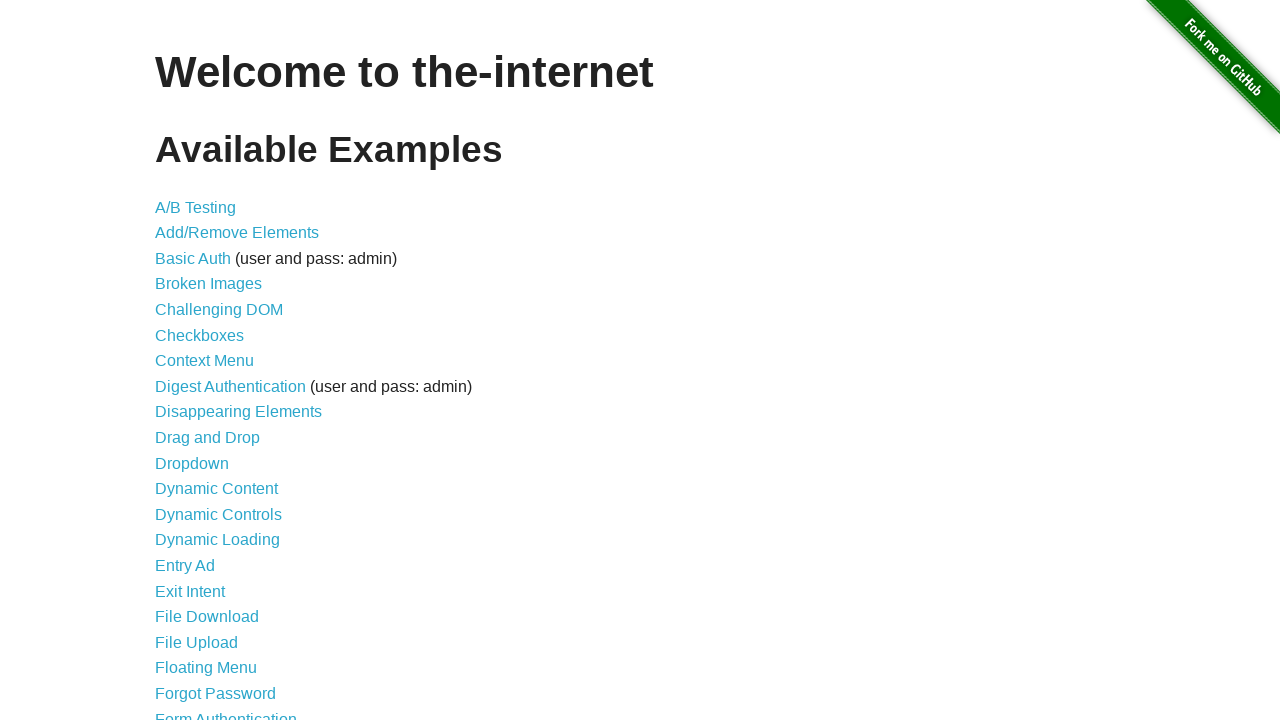

Clicked the 11th anchor element (index 10) from the array of all links at (208, 438) on a >> nth=10
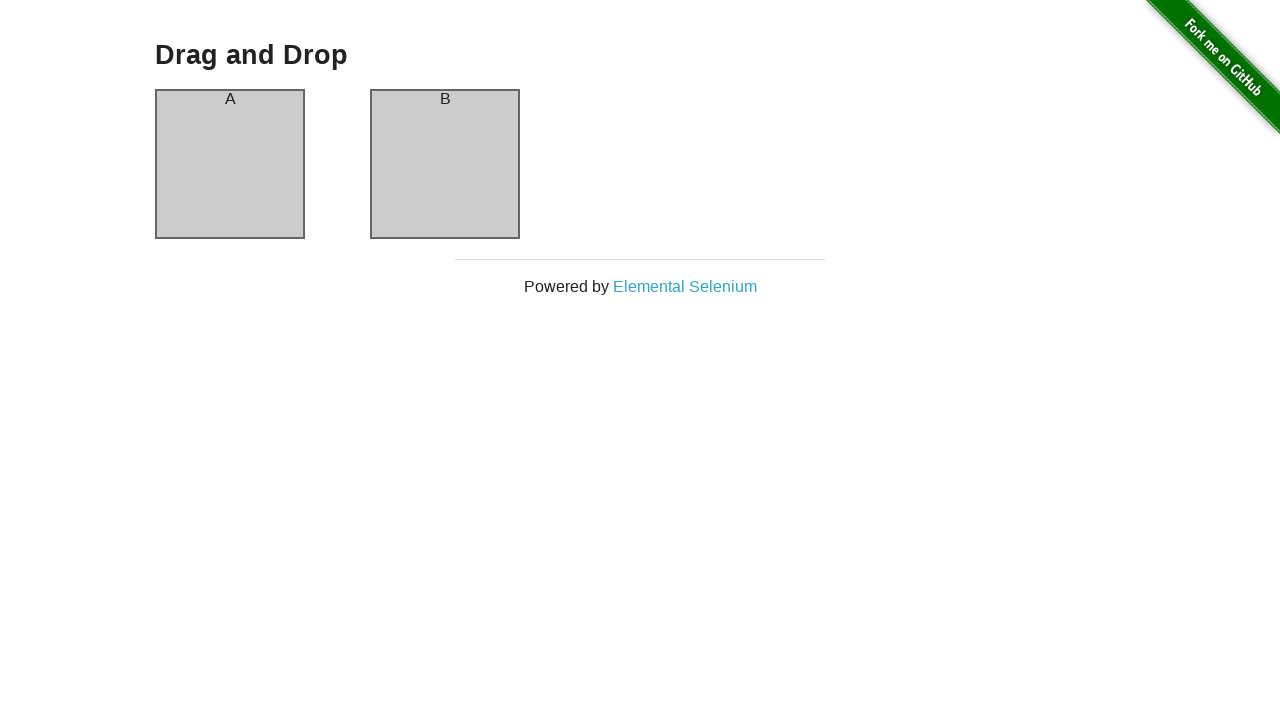

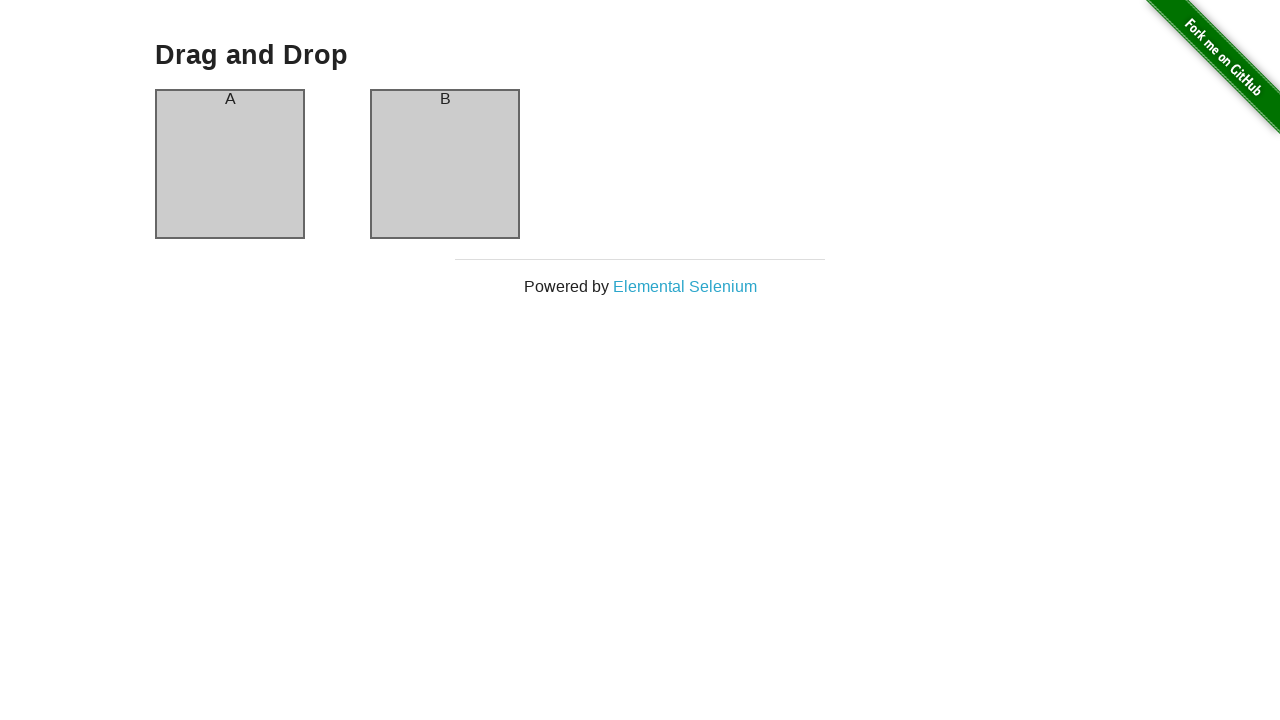